Tests JavaScript confirm dialog handling by triggering a confirm alert, dismissing it, and then navigating to another page

Starting URL: https://the-internet.herokuapp.com/javascript_alerts

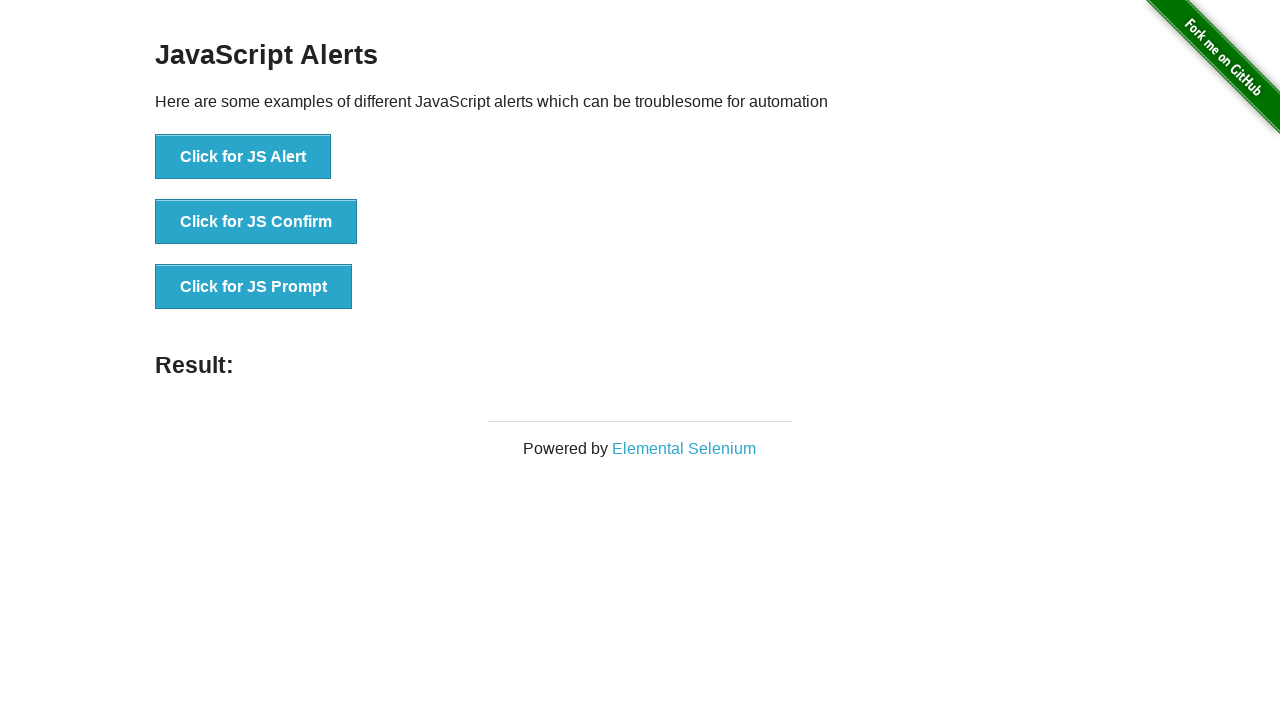

Navigated to JavaScript alerts page
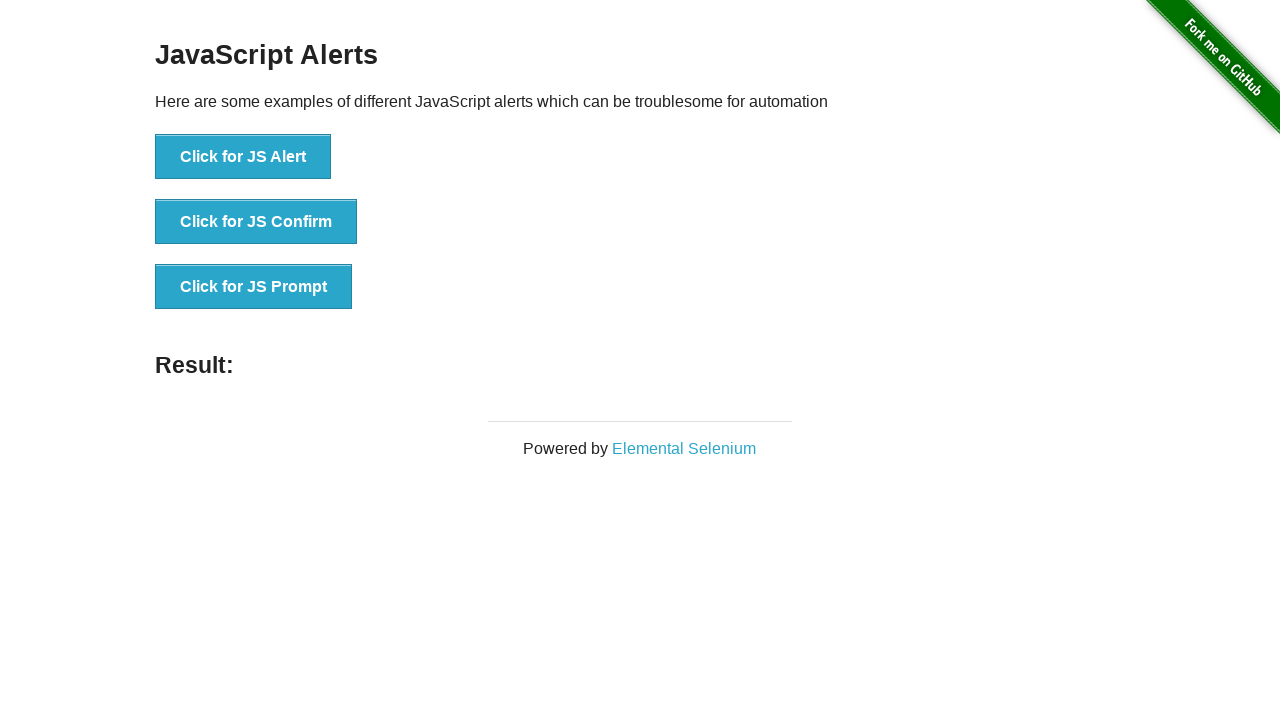

Clicked button to trigger JS Confirm dialog at (256, 222) on xpath=//button[.='Click for JS Confirm']
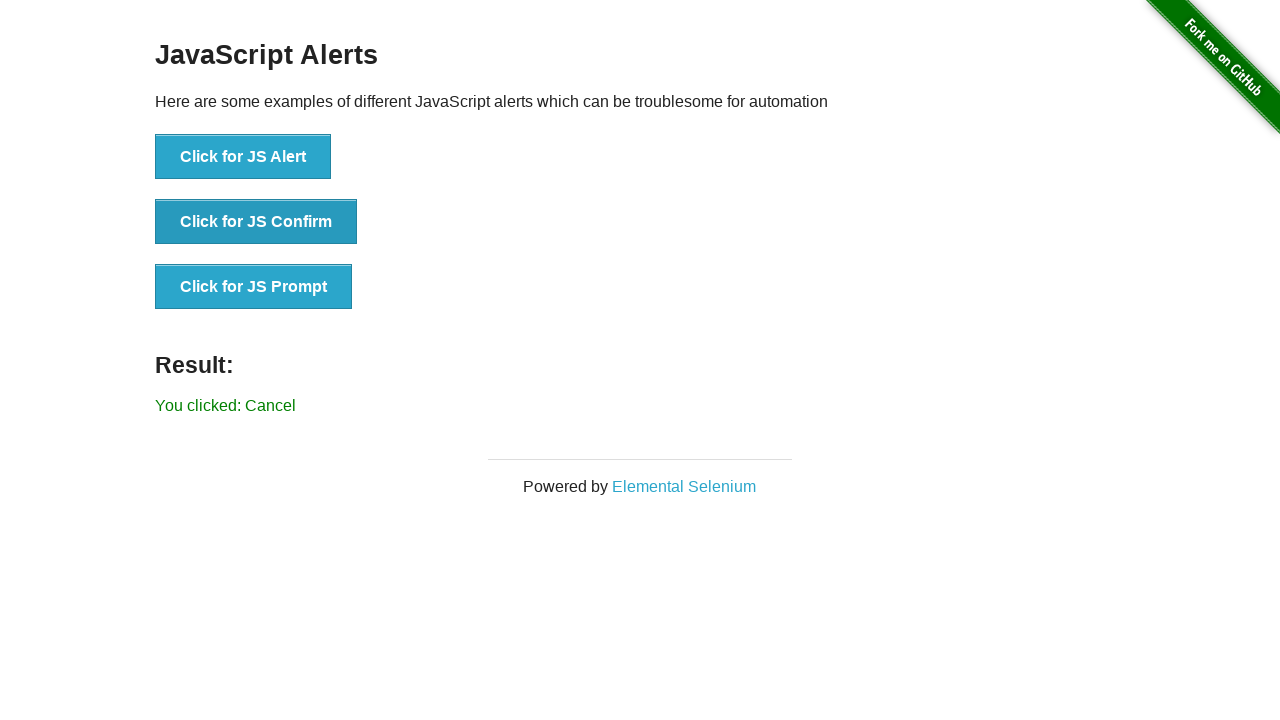

Set up dialog handler to dismiss confirm dialog
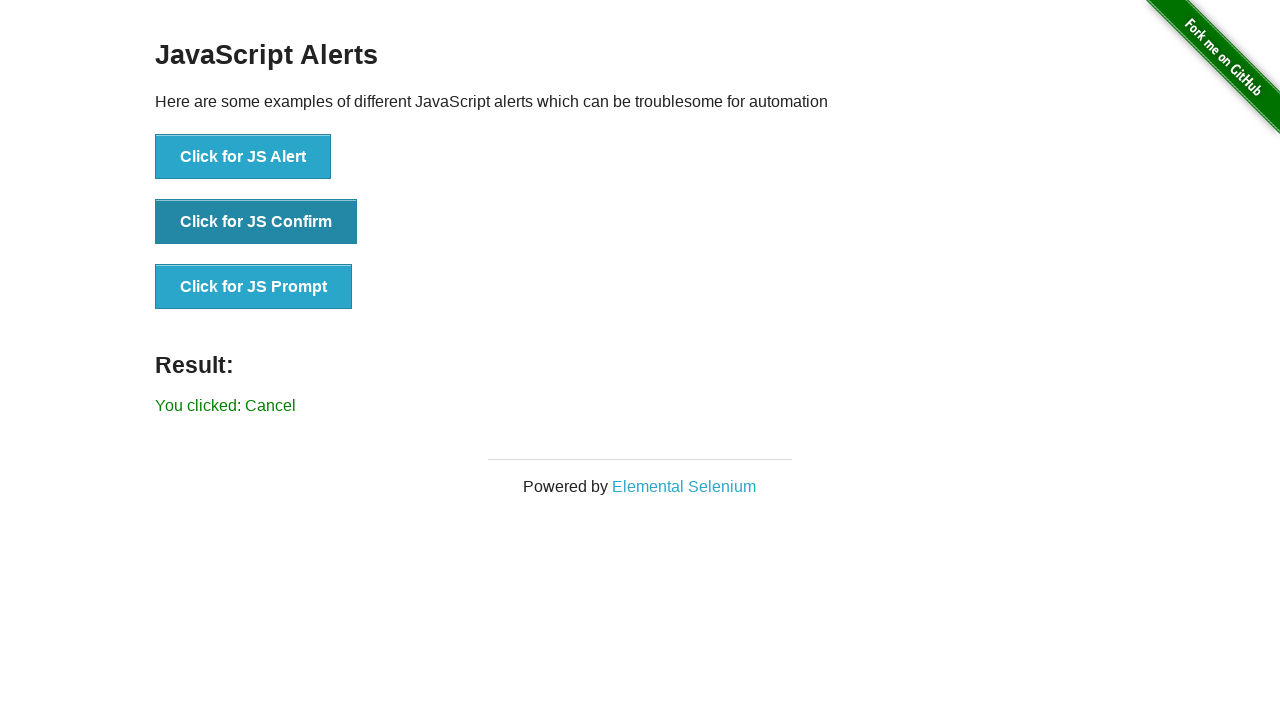

Clicked on Elemental Selenium link at (684, 486) on text=Elemental Selenium
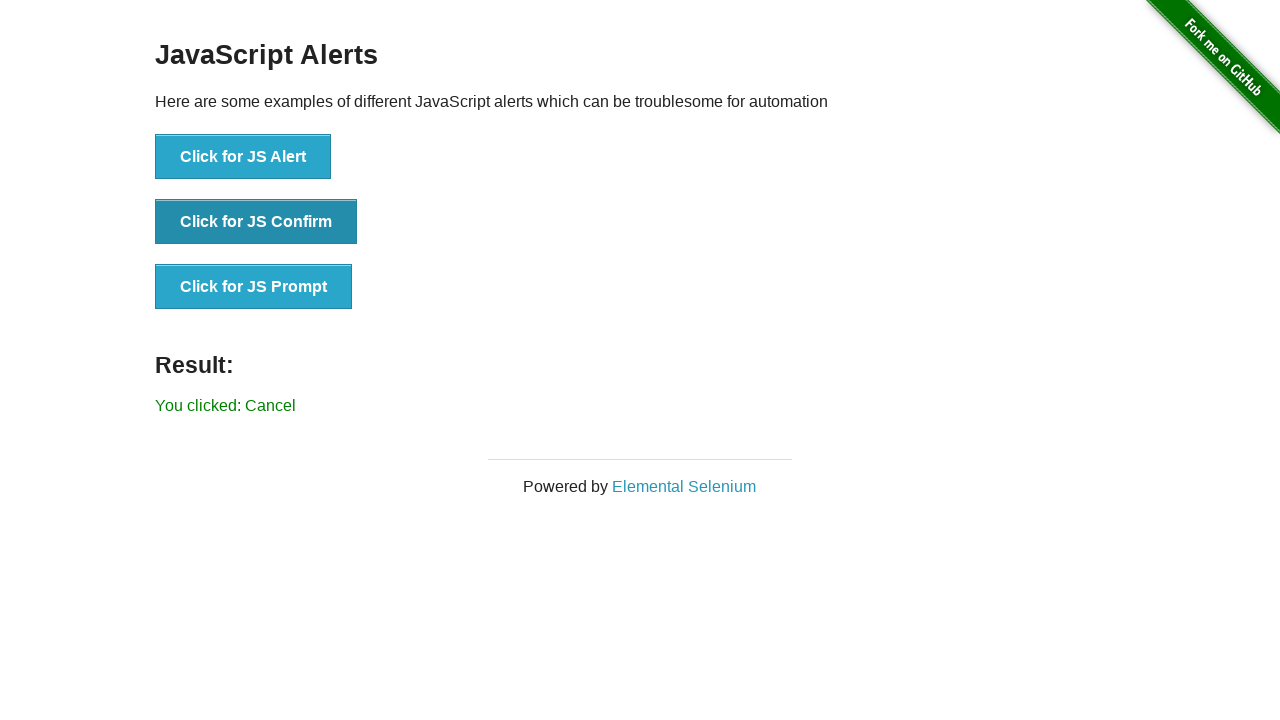

Waited for page to load after navigation
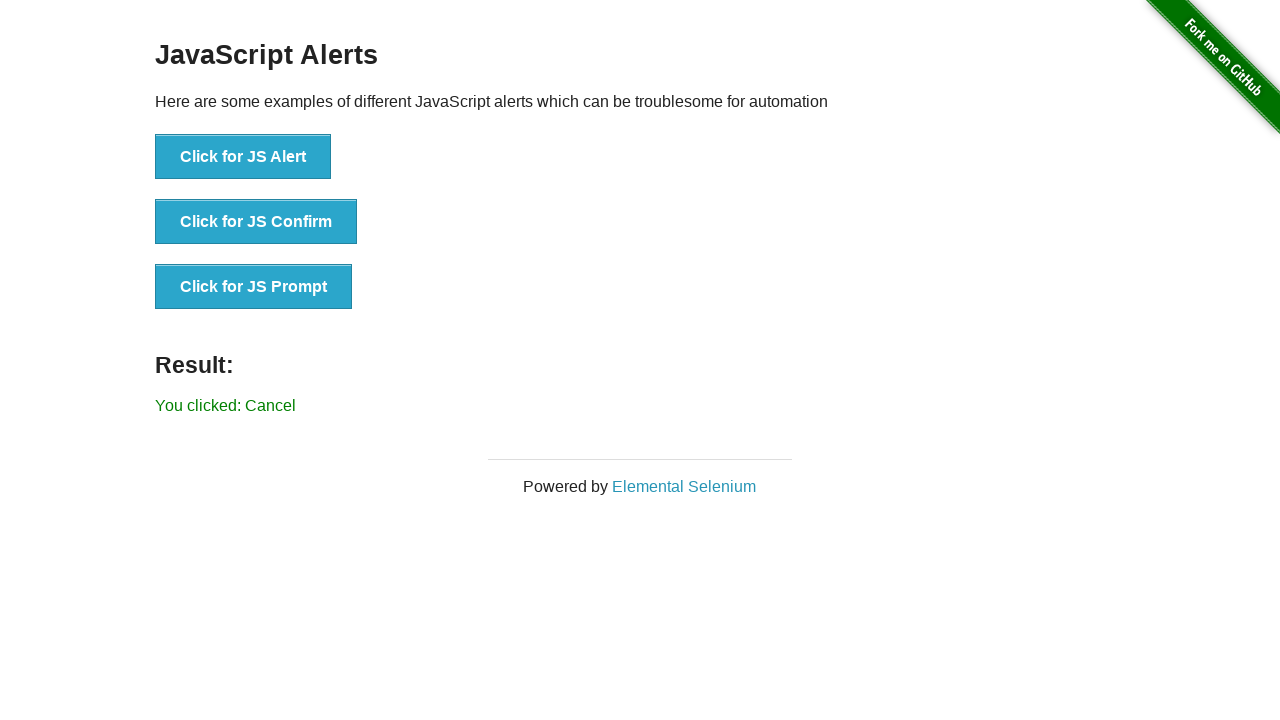

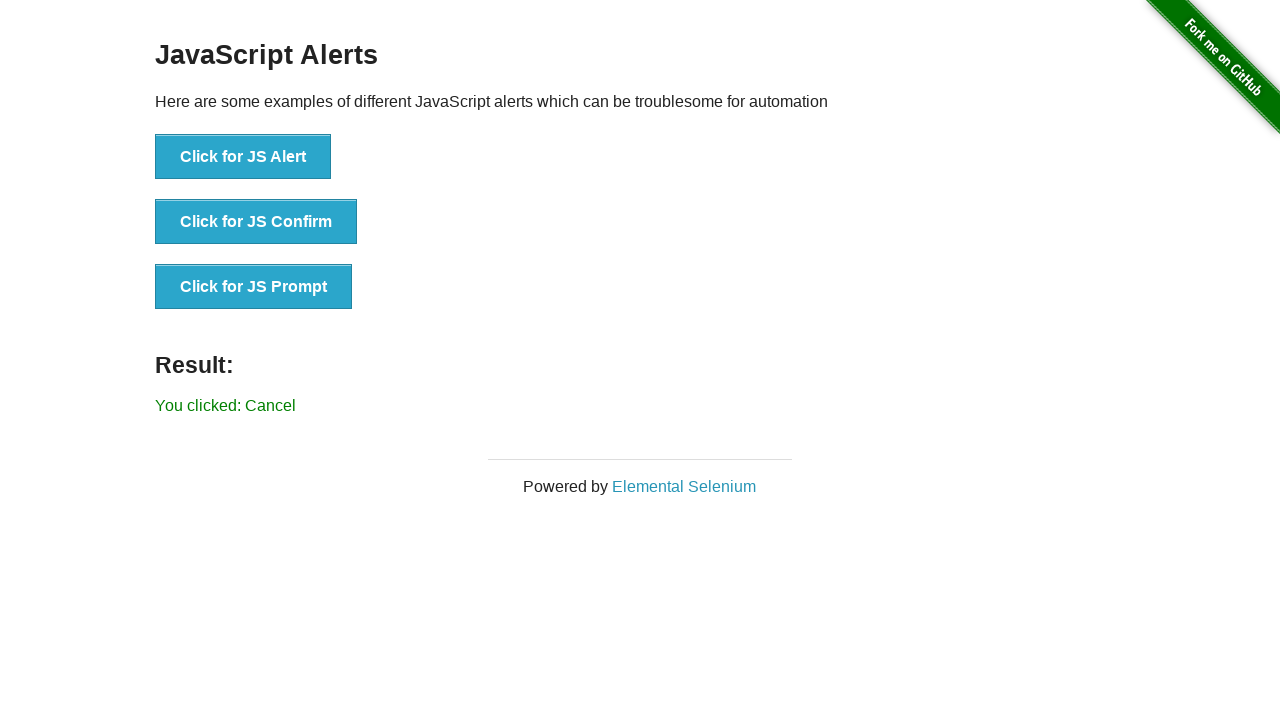